Tests that other controls are hidden when editing a todo item.

Starting URL: https://demo.playwright.dev/todomvc

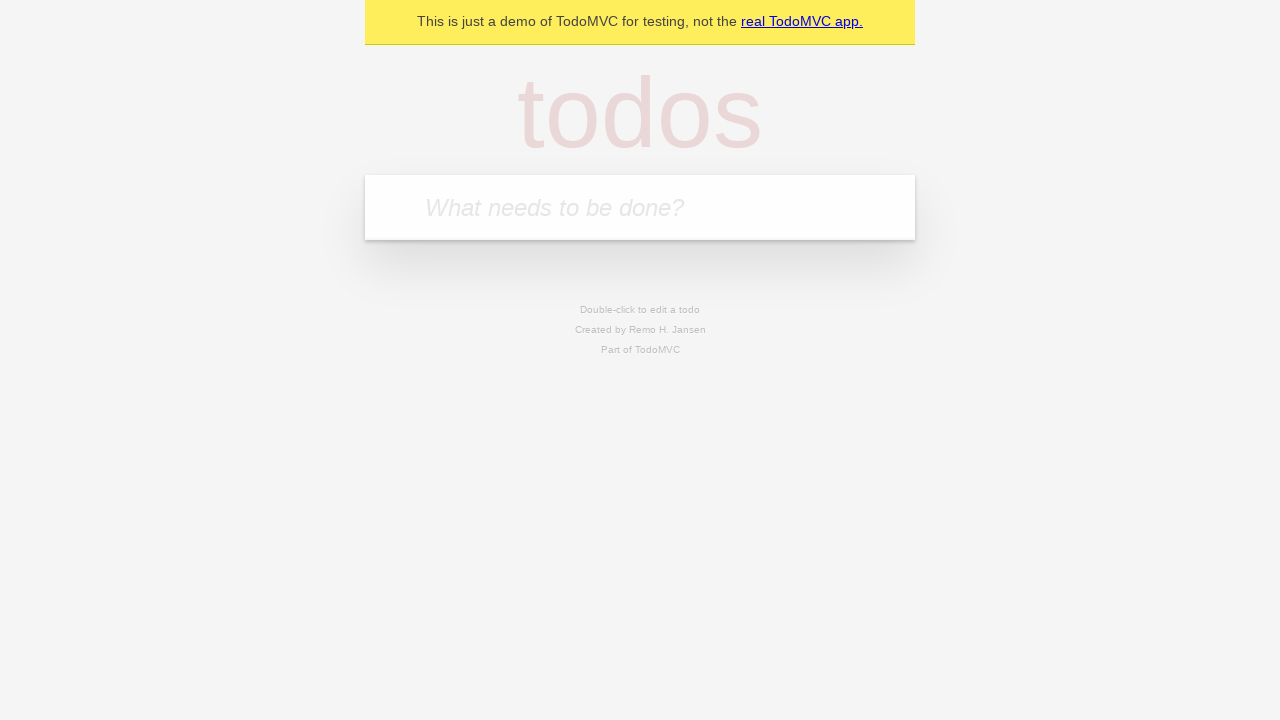

Filled todo input with 'buy some cheese' on internal:attr=[placeholder="What needs to be done?"i]
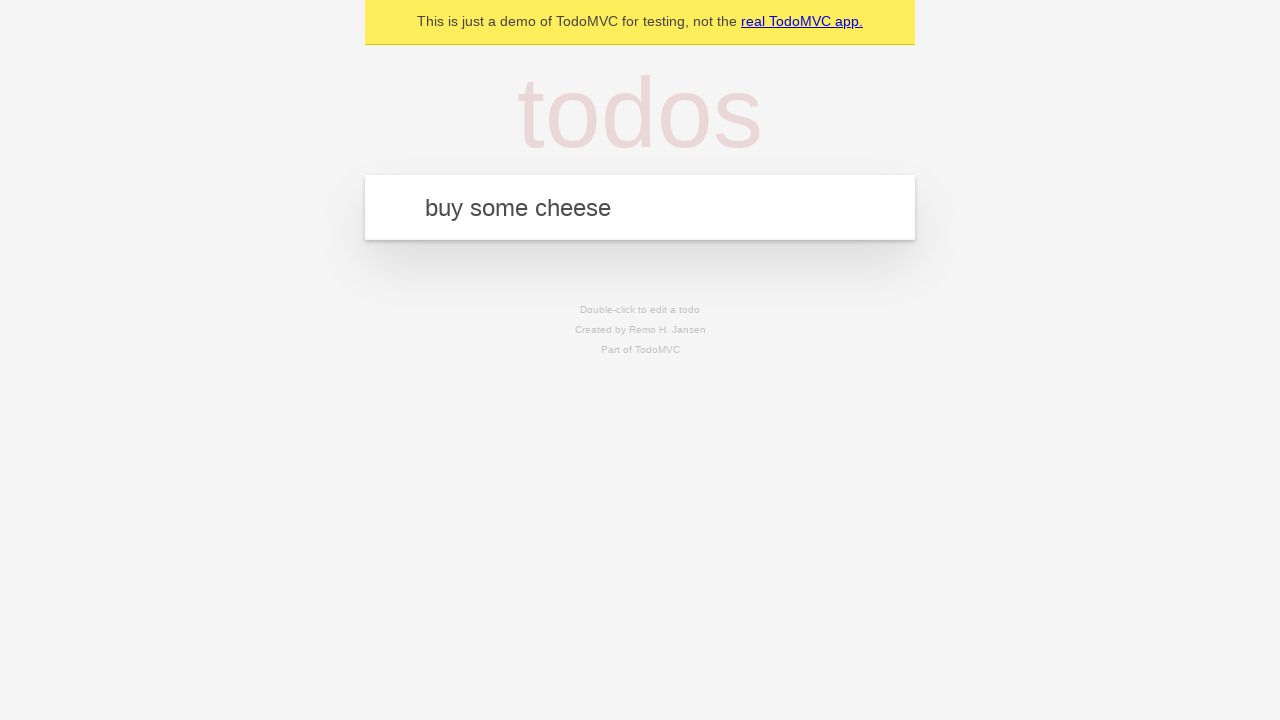

Pressed Enter to add first todo on internal:attr=[placeholder="What needs to be done?"i]
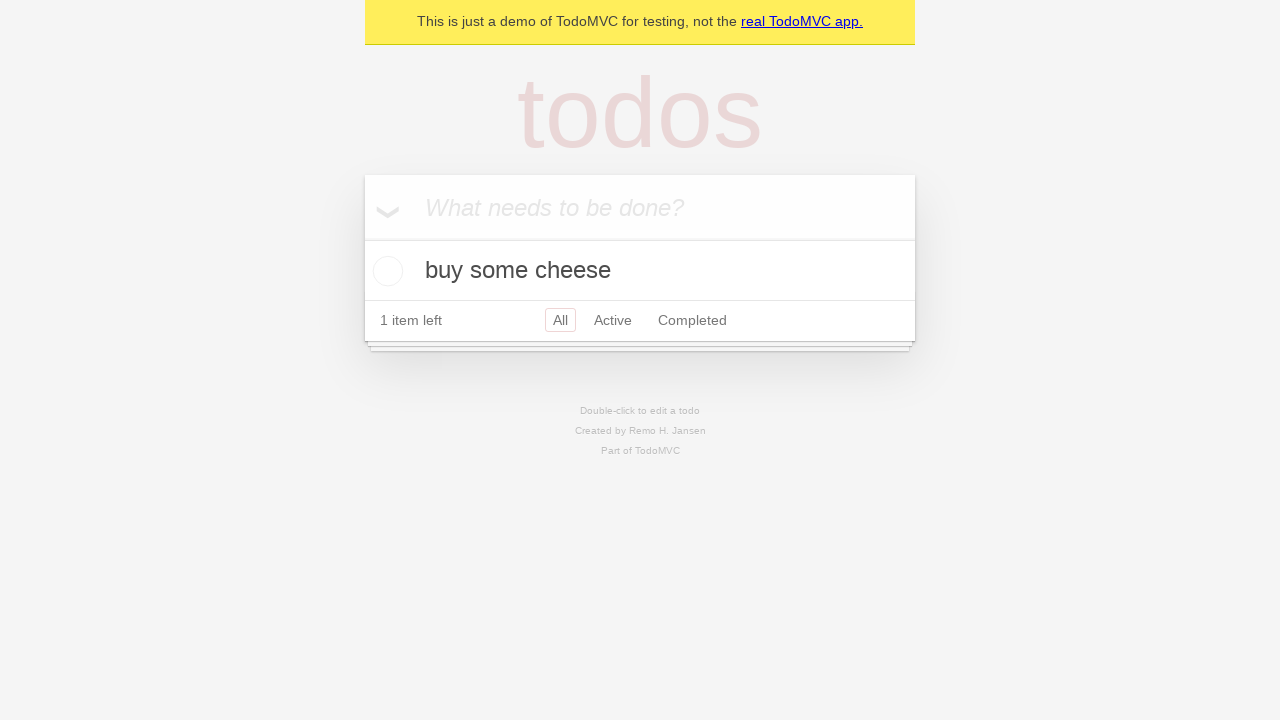

Filled todo input with 'feed the cat' on internal:attr=[placeholder="What needs to be done?"i]
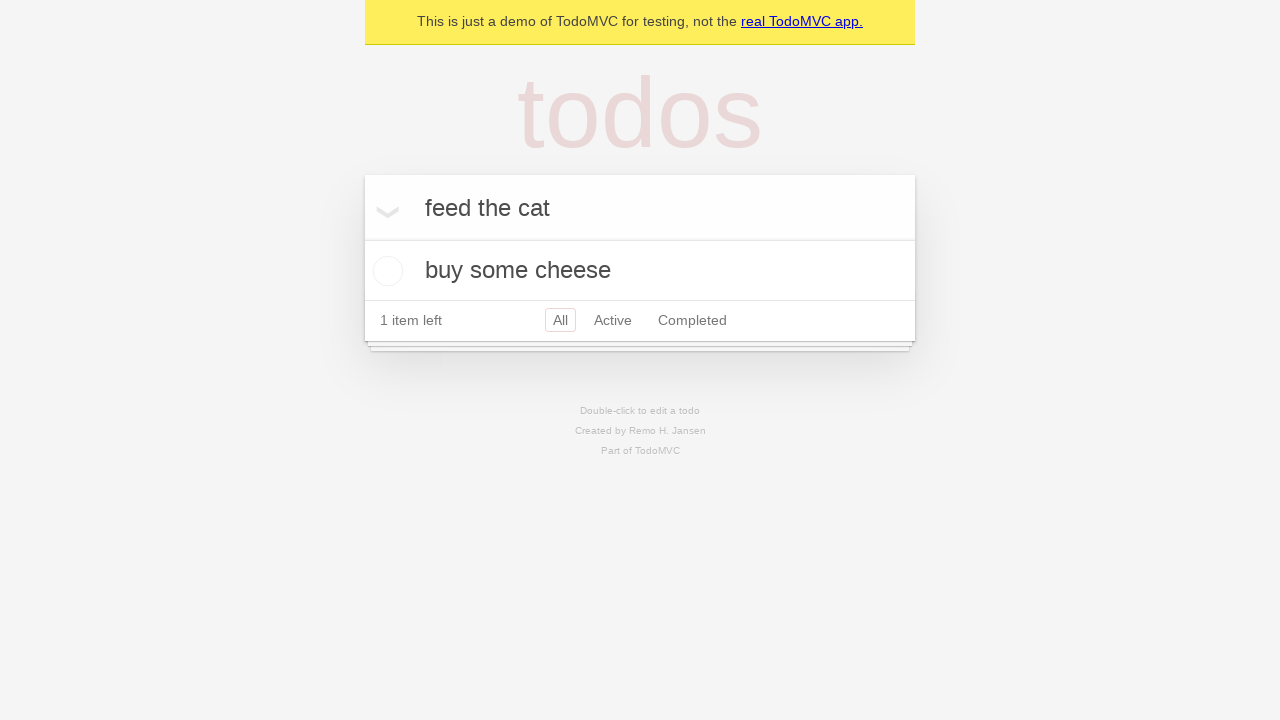

Pressed Enter to add second todo on internal:attr=[placeholder="What needs to be done?"i]
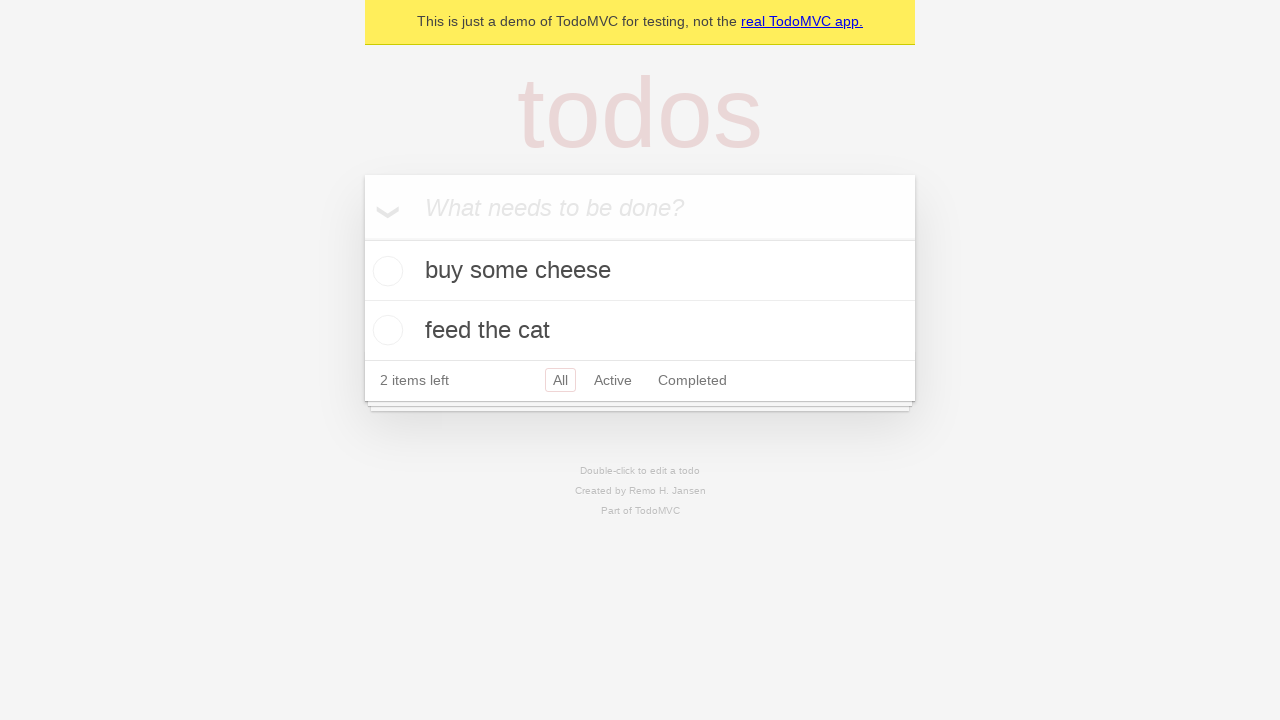

Filled todo input with 'book a doctors appointment' on internal:attr=[placeholder="What needs to be done?"i]
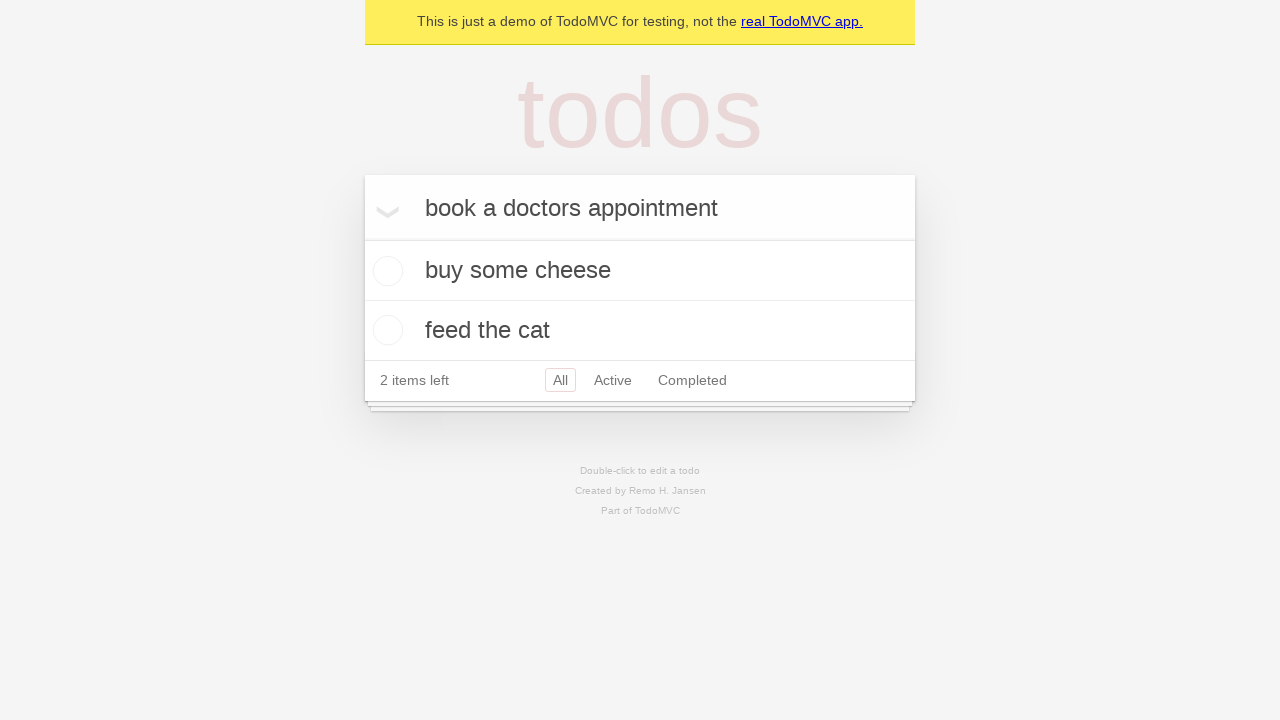

Pressed Enter to add third todo on internal:attr=[placeholder="What needs to be done?"i]
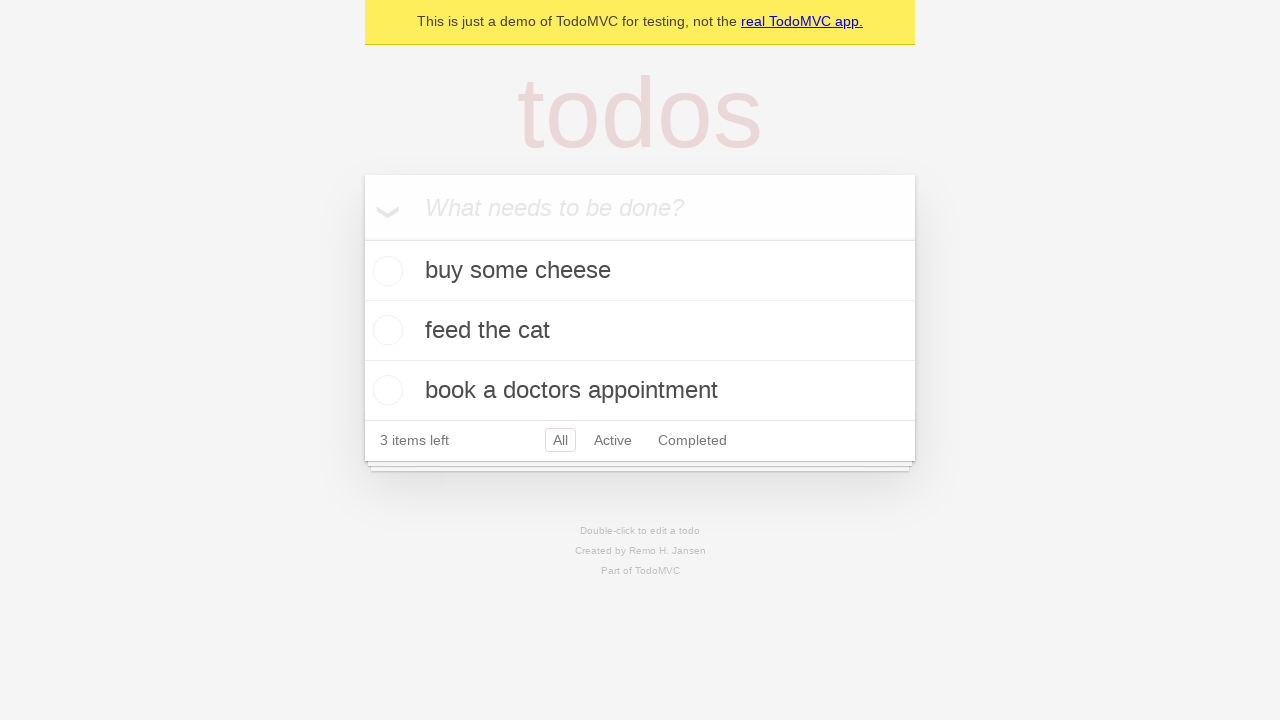

Double-clicked second todo item to enter edit mode at (640, 331) on internal:testid=[data-testid="todo-item"s] >> nth=1
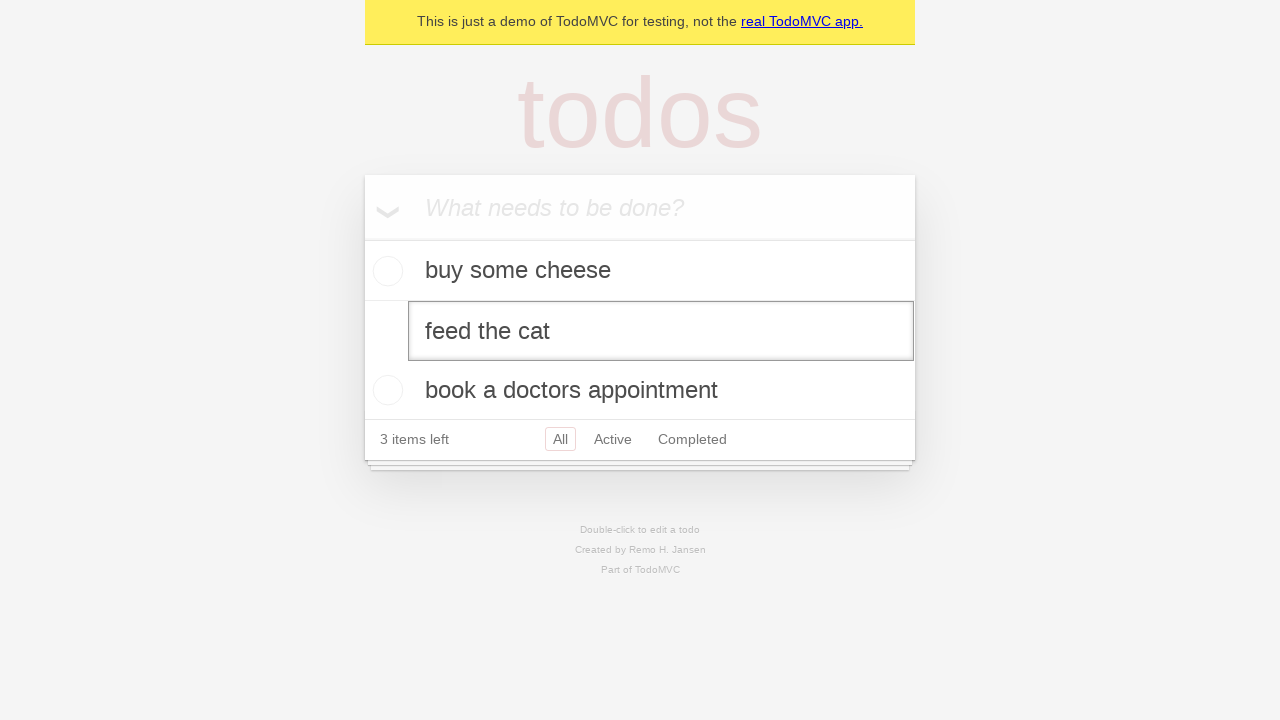

Edit input field appeared for second todo item
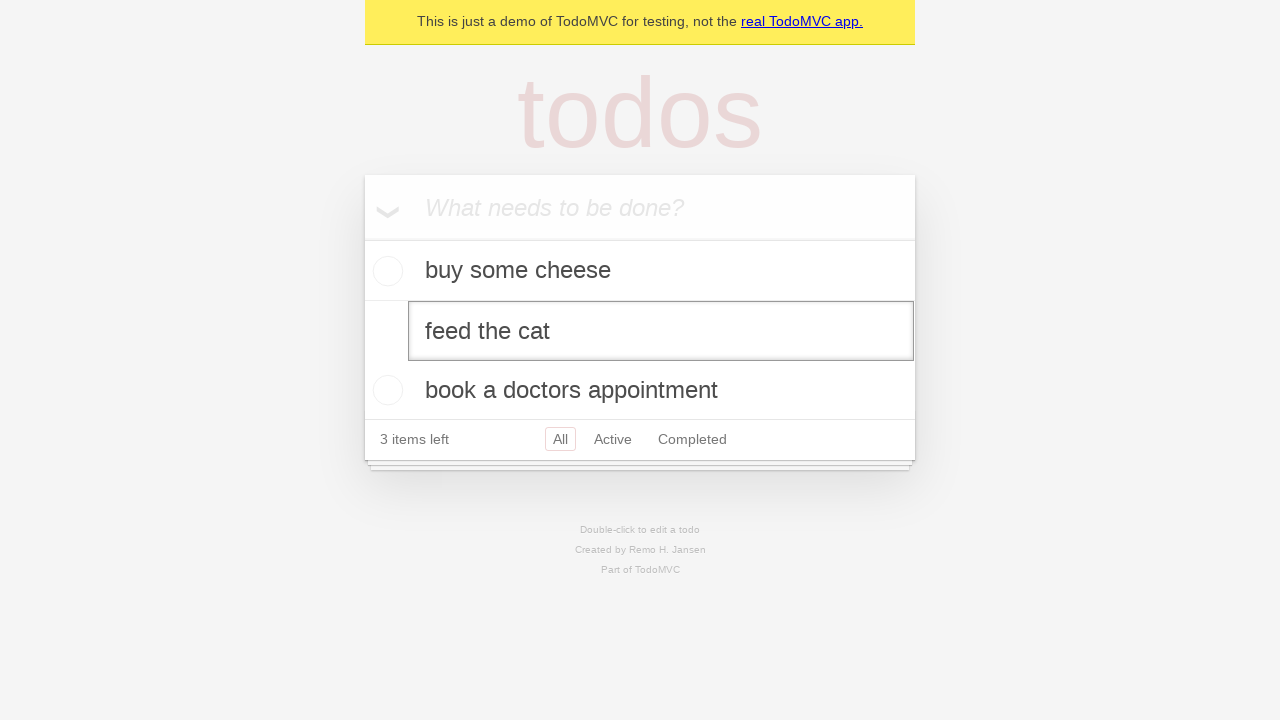

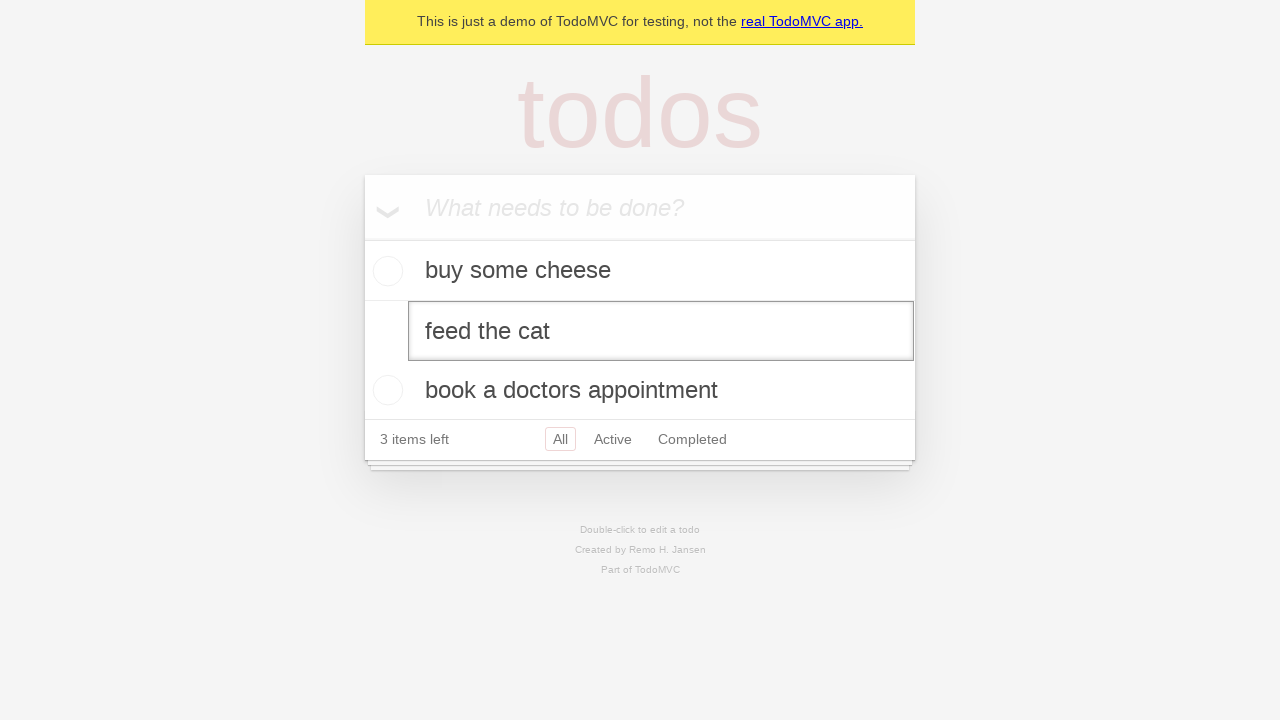